Tests an editable/searchable dropdown component by typing a search term, selecting a matching item from the dropdown list, and verifying the selection.

Starting URL: https://react.semantic-ui.com/maximize/dropdown-example-search-selection/

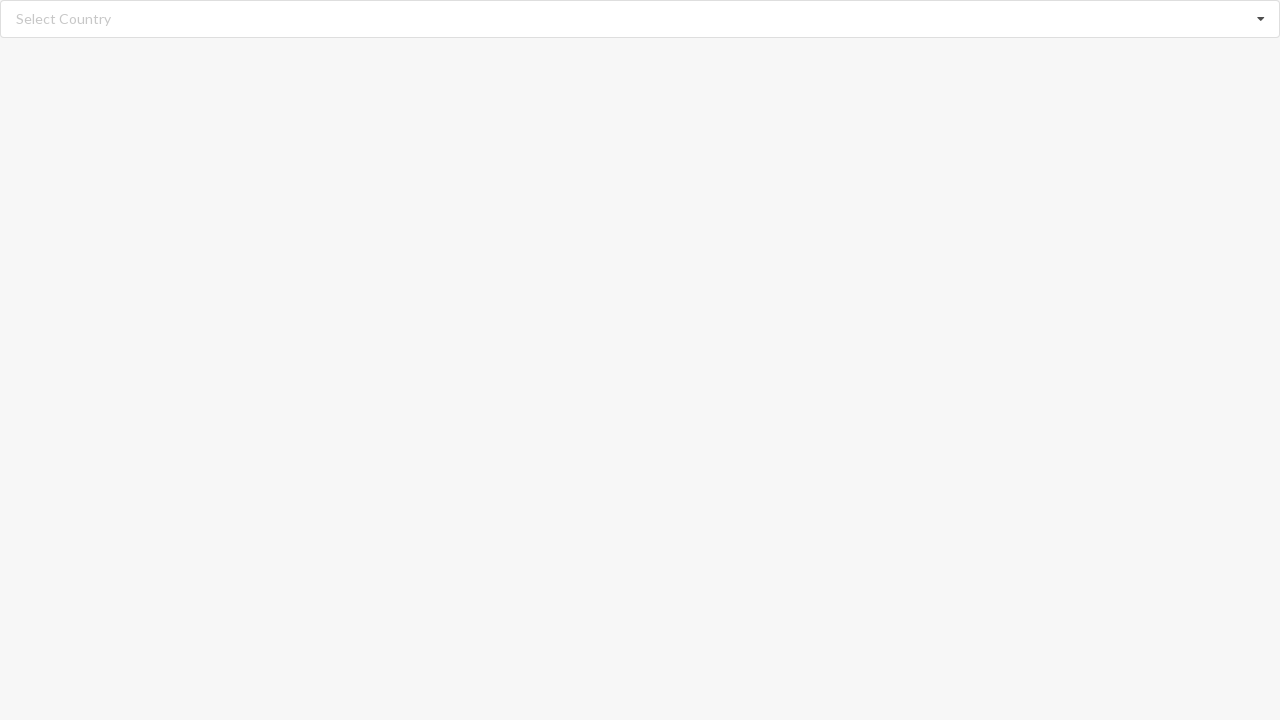

Typed 'Bangladesh' in the editable dropdown search field on input.search
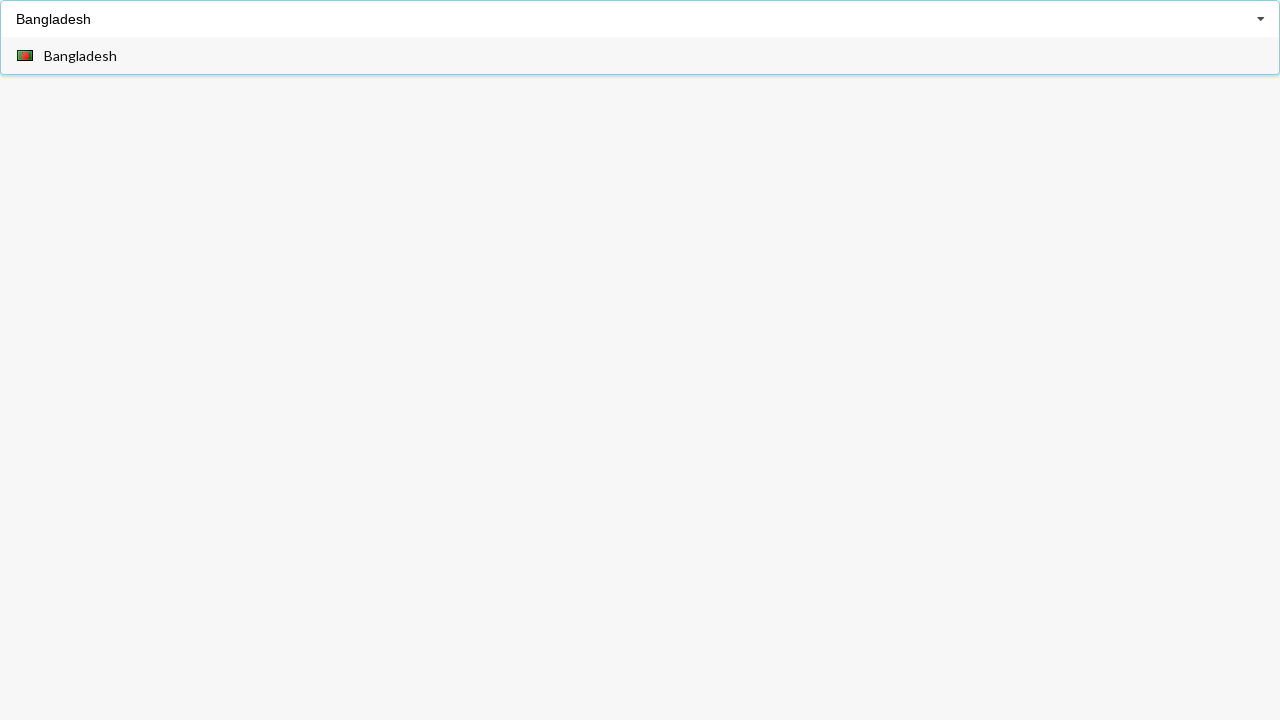

Dropdown items loaded and became visible
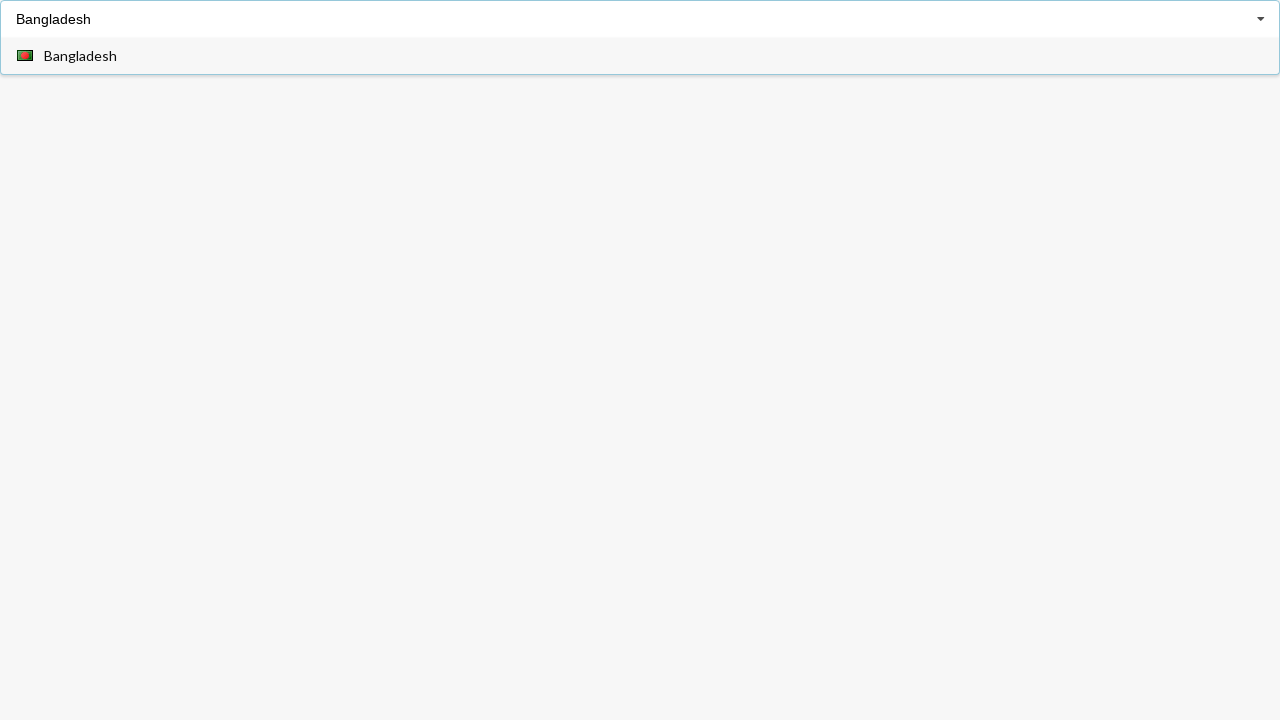

Clicked on 'Bangladesh' item in the dropdown list at (80, 56) on div.item>span:has-text('Bangladesh')
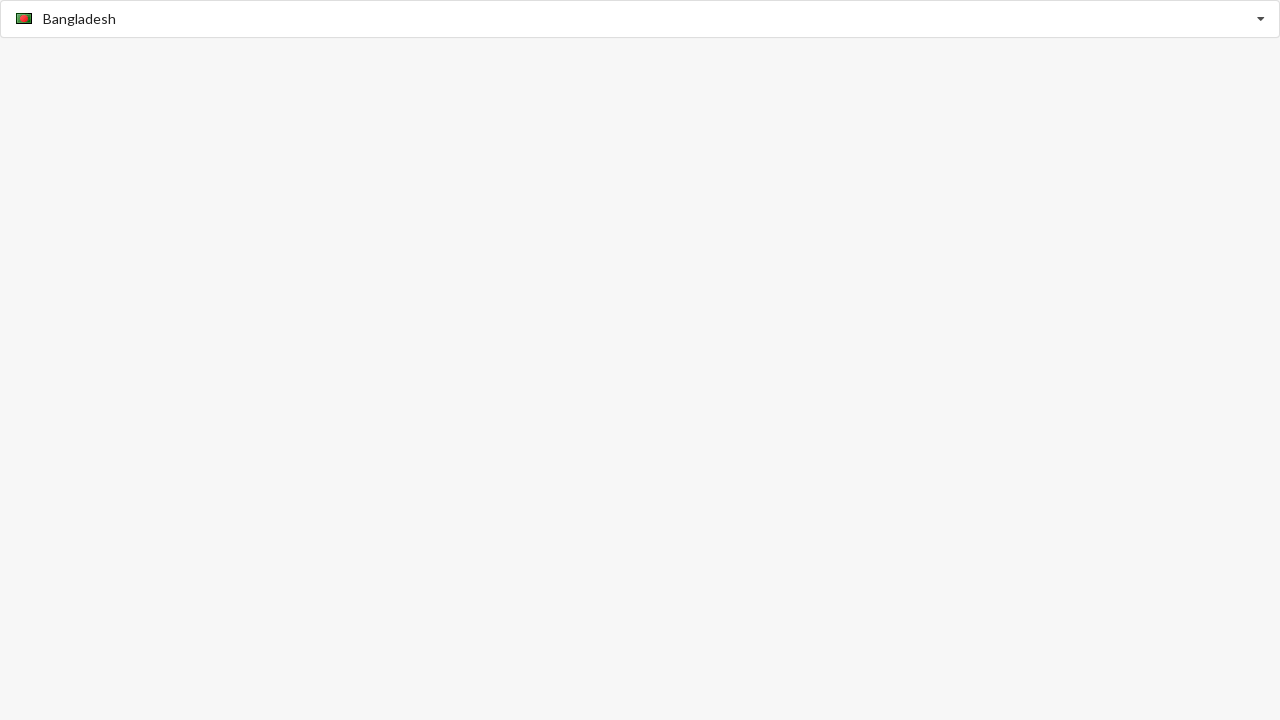

Retrieved selected value from dropdown display
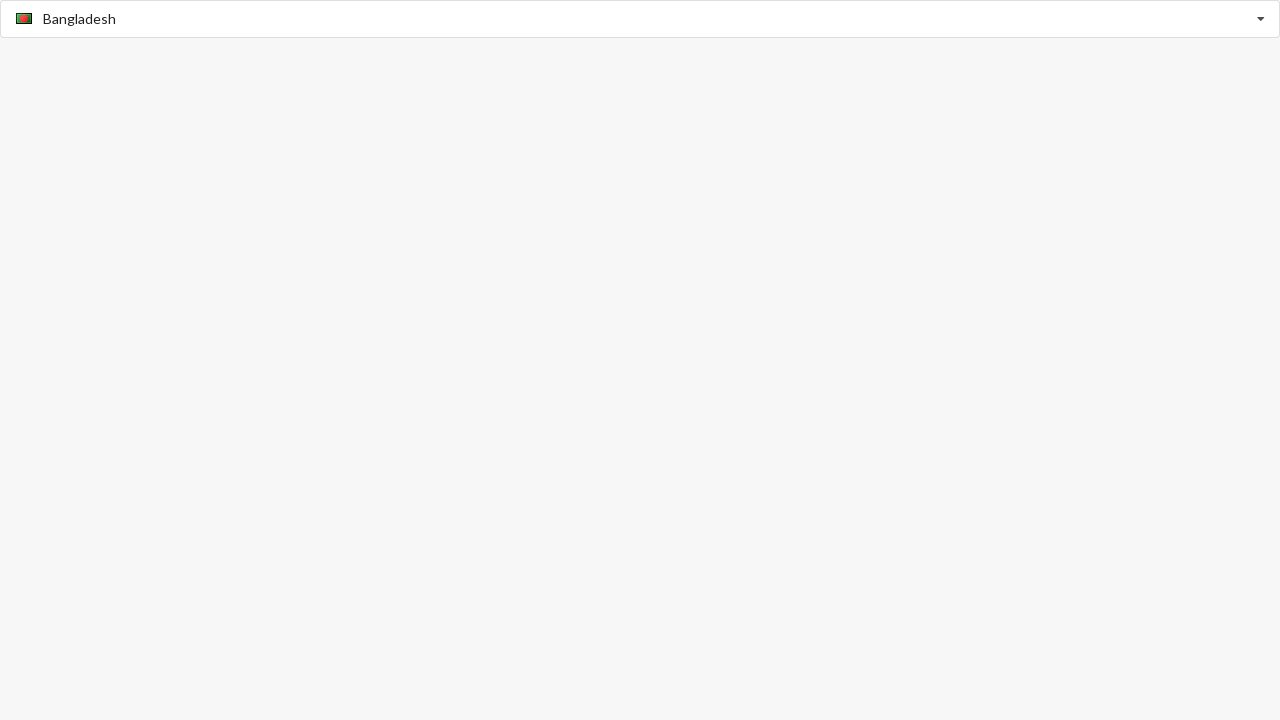

Assertion passed: selected value 'Bangladesh' matches expected value
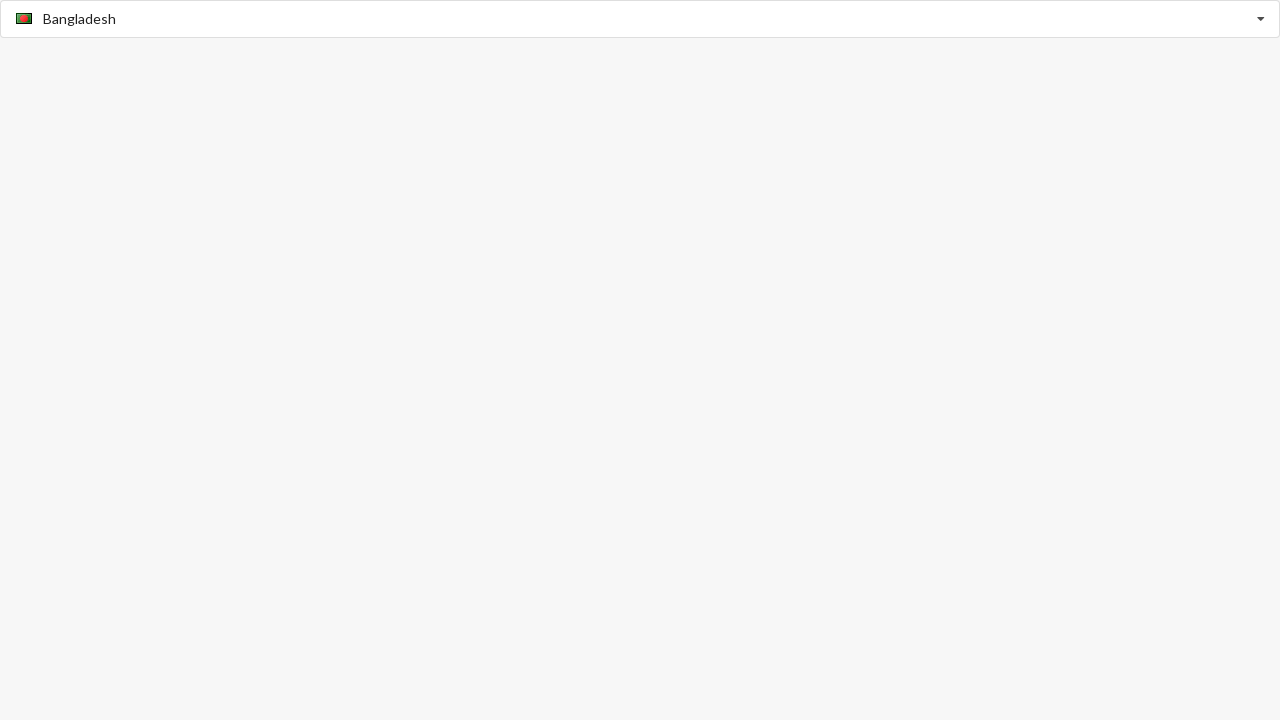

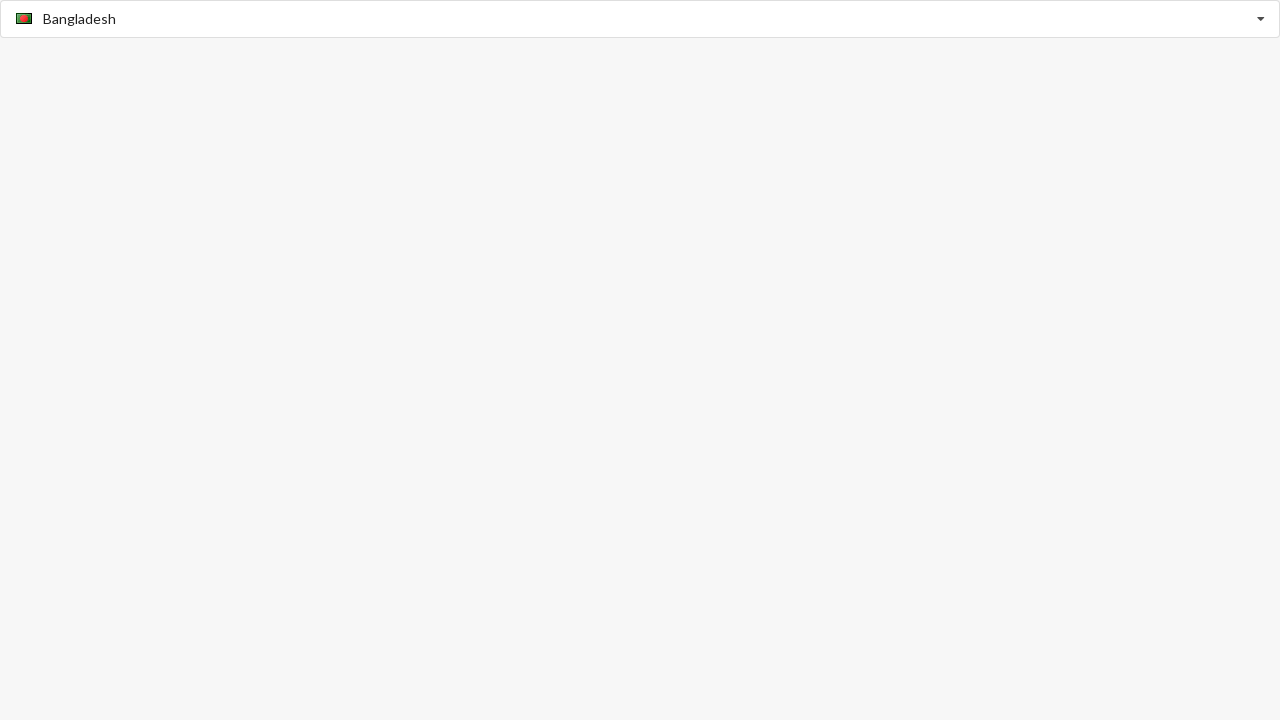